Tests input field enable/disable functionality by checking initial disabled state, clicking enable button, and verifying the field becomes enabled

Starting URL: http://the-internet.herokuapp.com/dynamic_controls

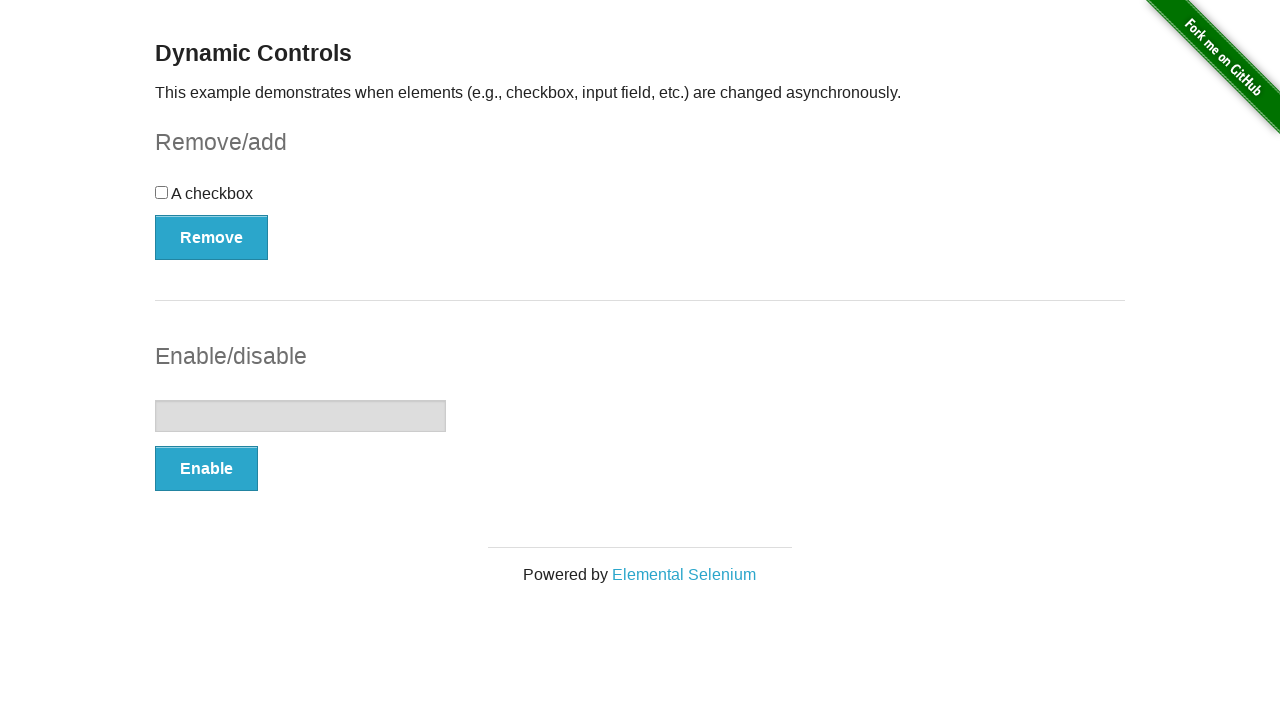

Located text input field
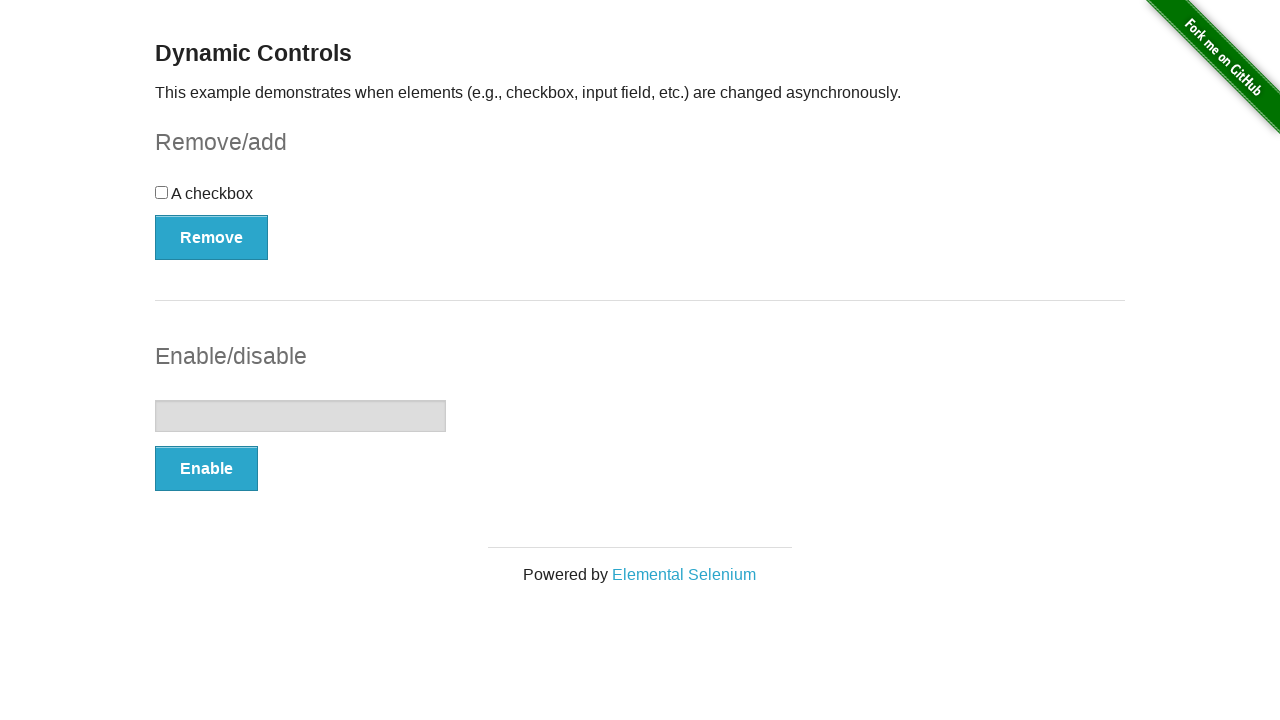

Verified text input field is initially disabled
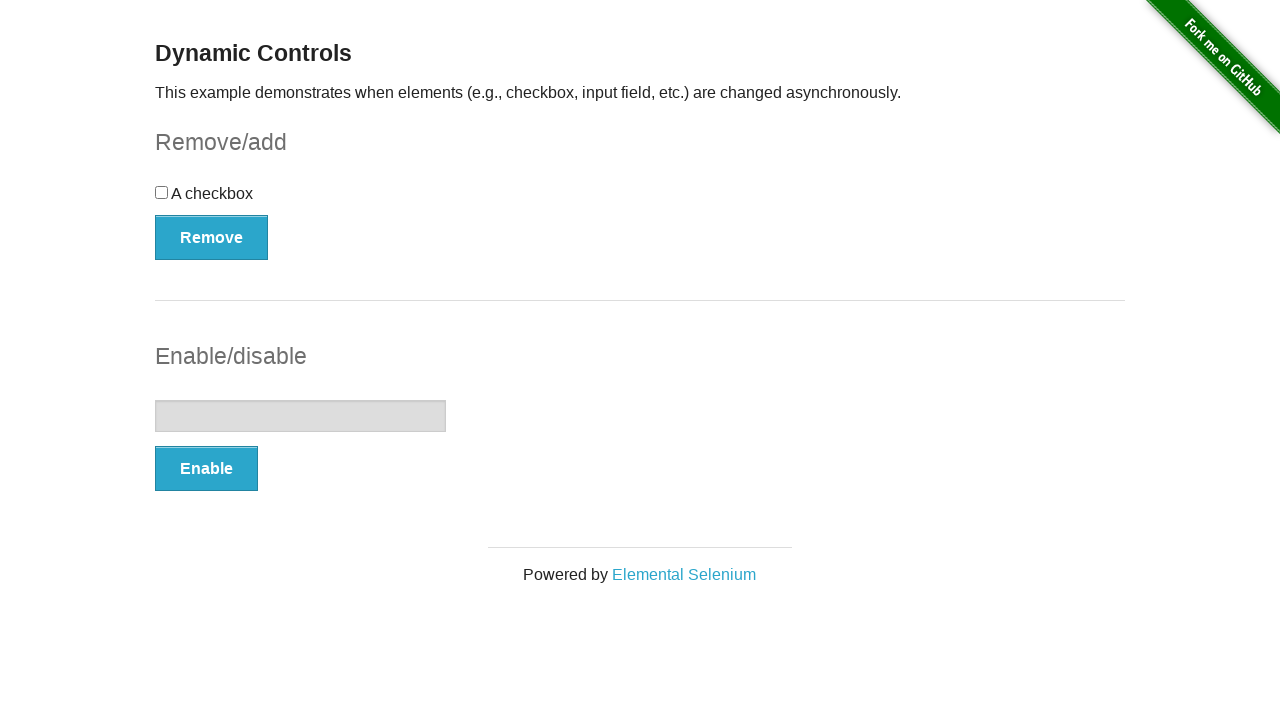

Located Enable button
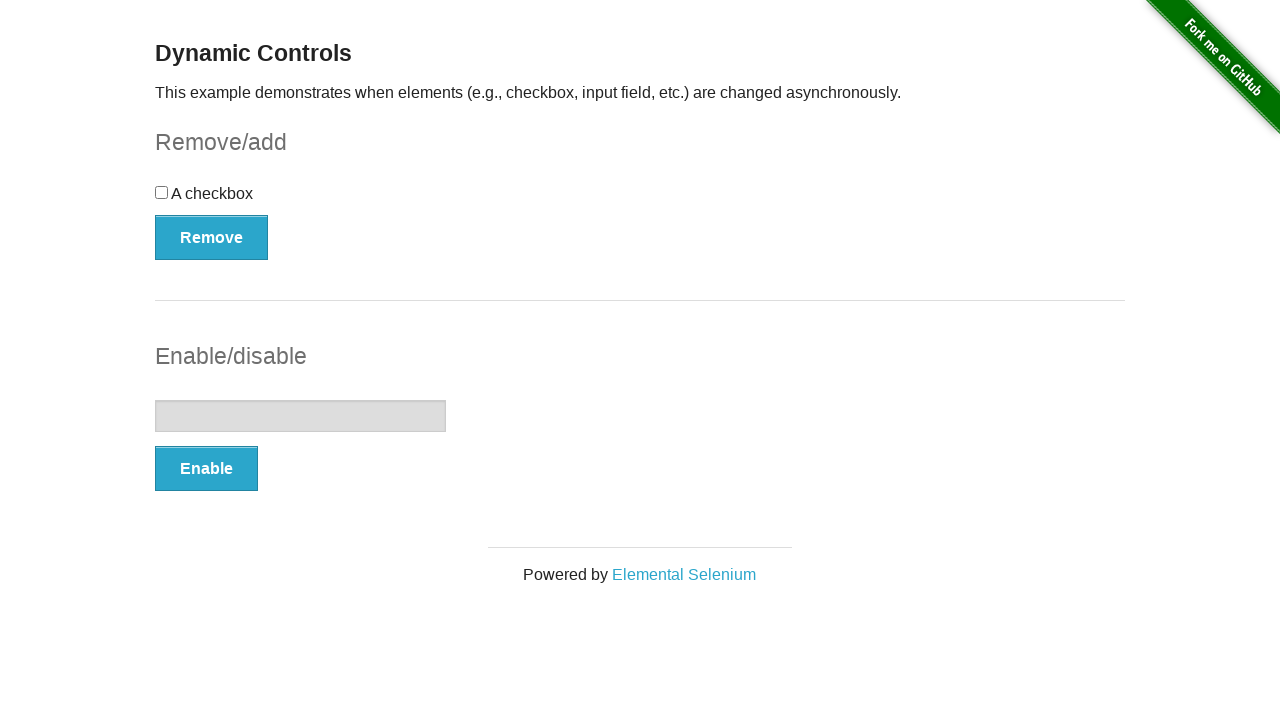

Clicked Enable button at (206, 469) on button >> internal:has-text="Enable"i
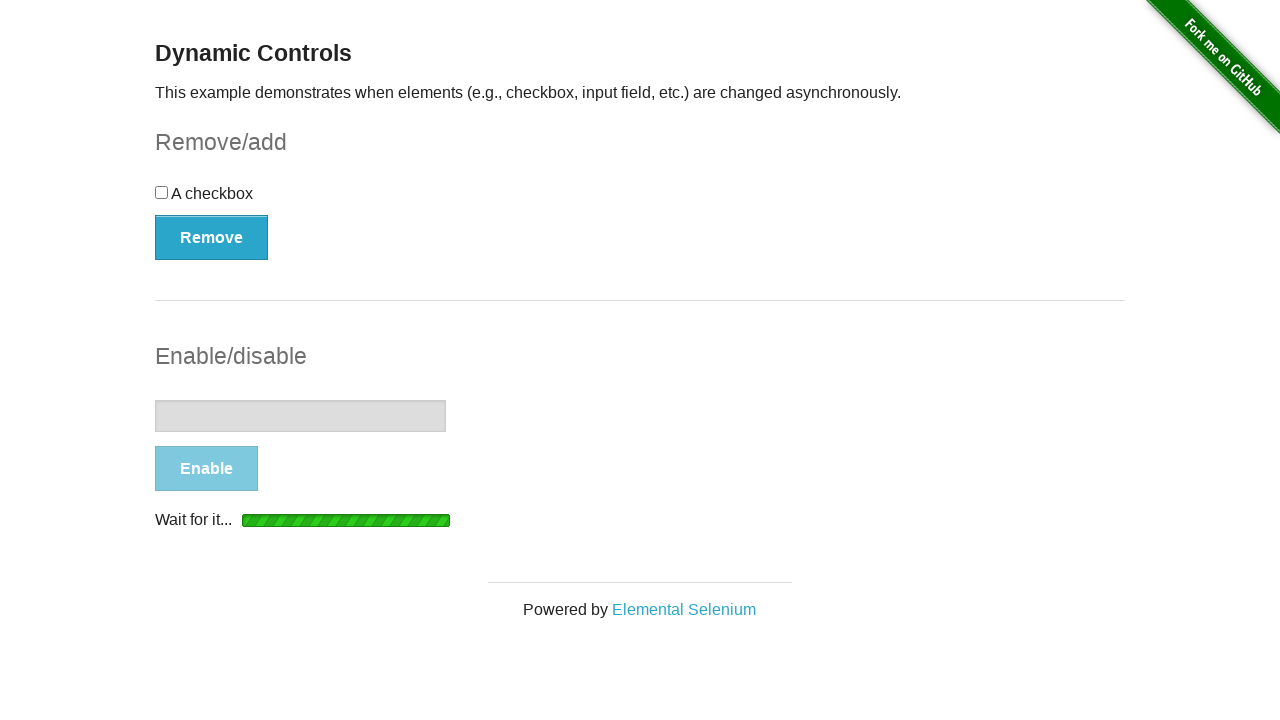

Waited for text input field to become enabled
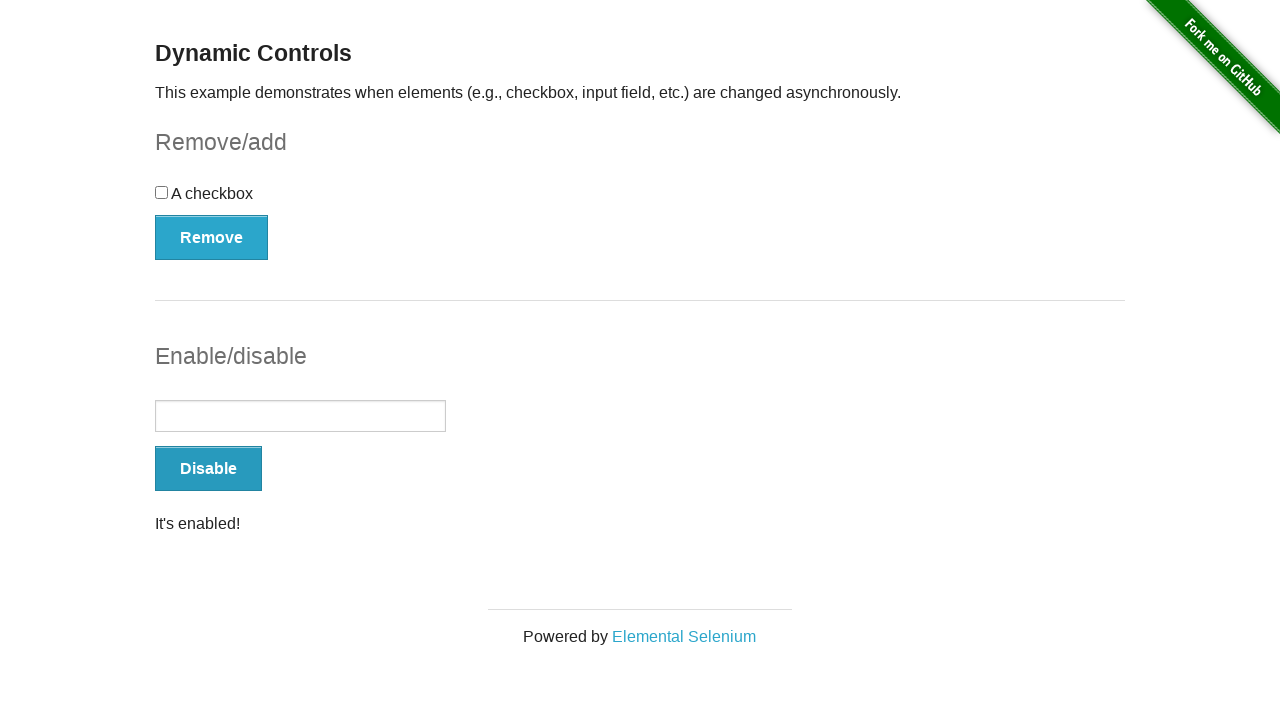

Verified text input field is now enabled
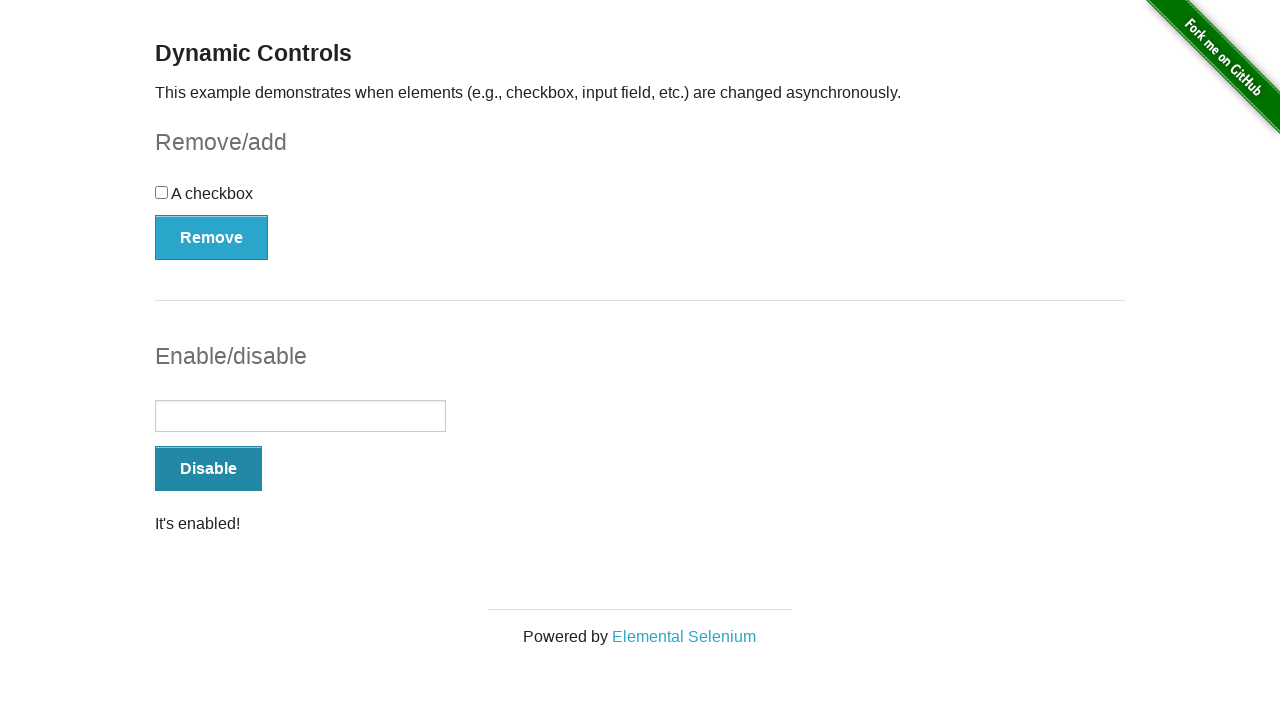

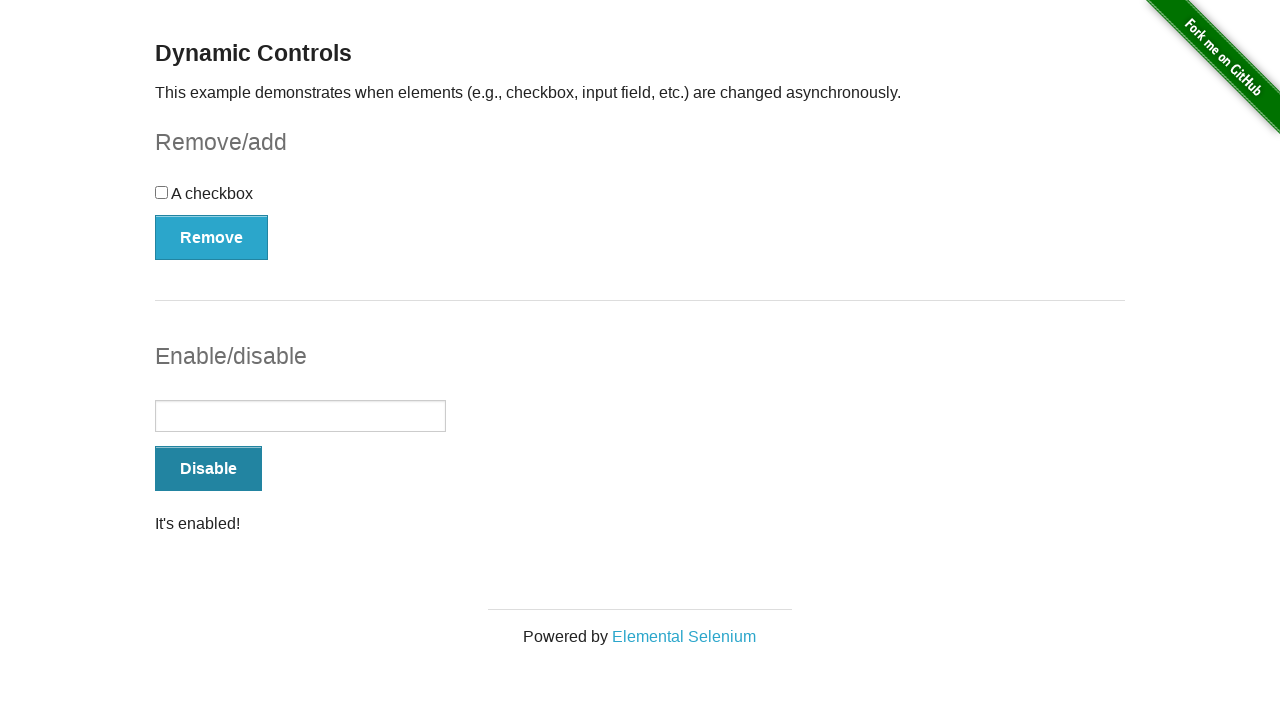